Tests slider functionality by setting the slider value to 88 on DemoQA slider page

Starting URL: https://demoqa.com/slider

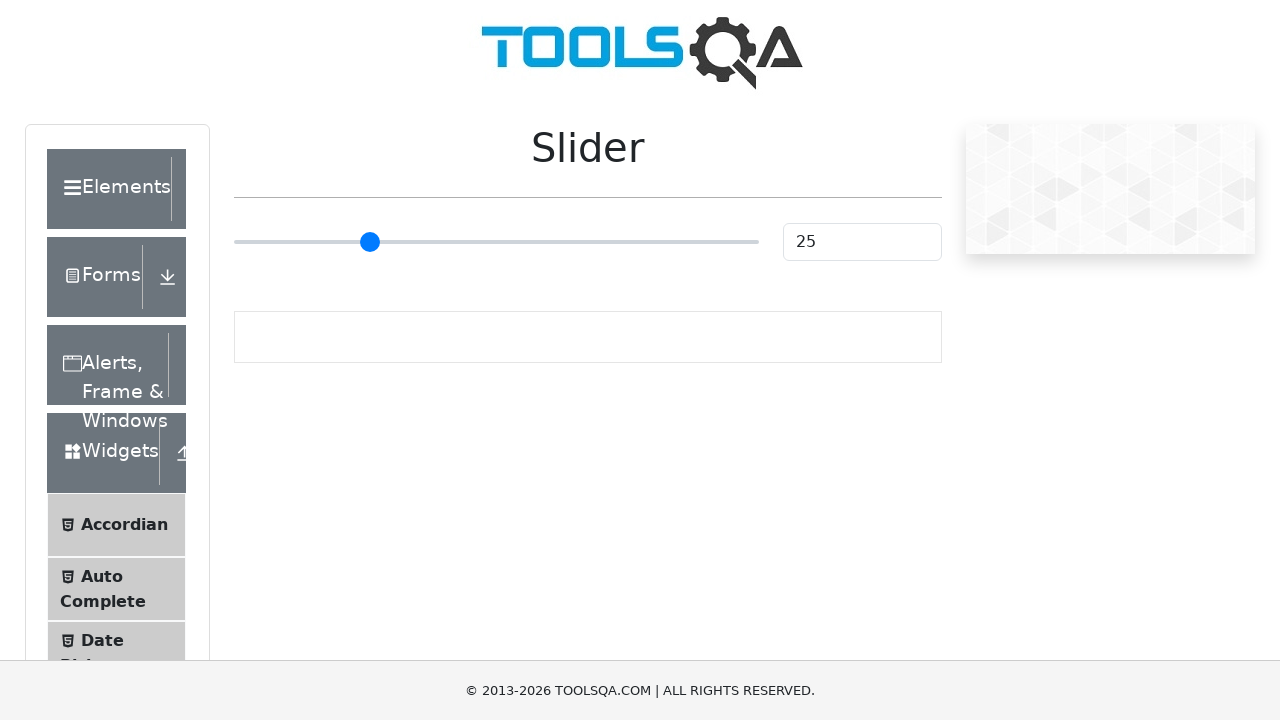

Waited for slider element to be visible on DemoQA slider page
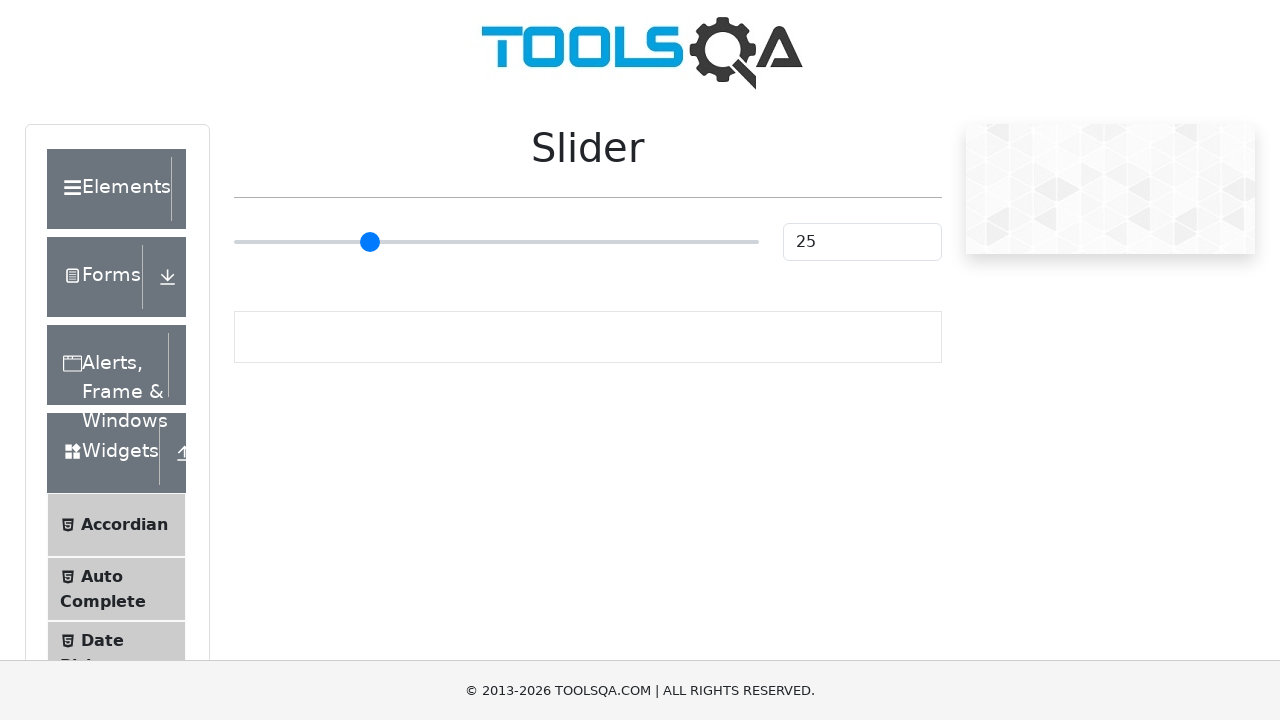

Located the slider element
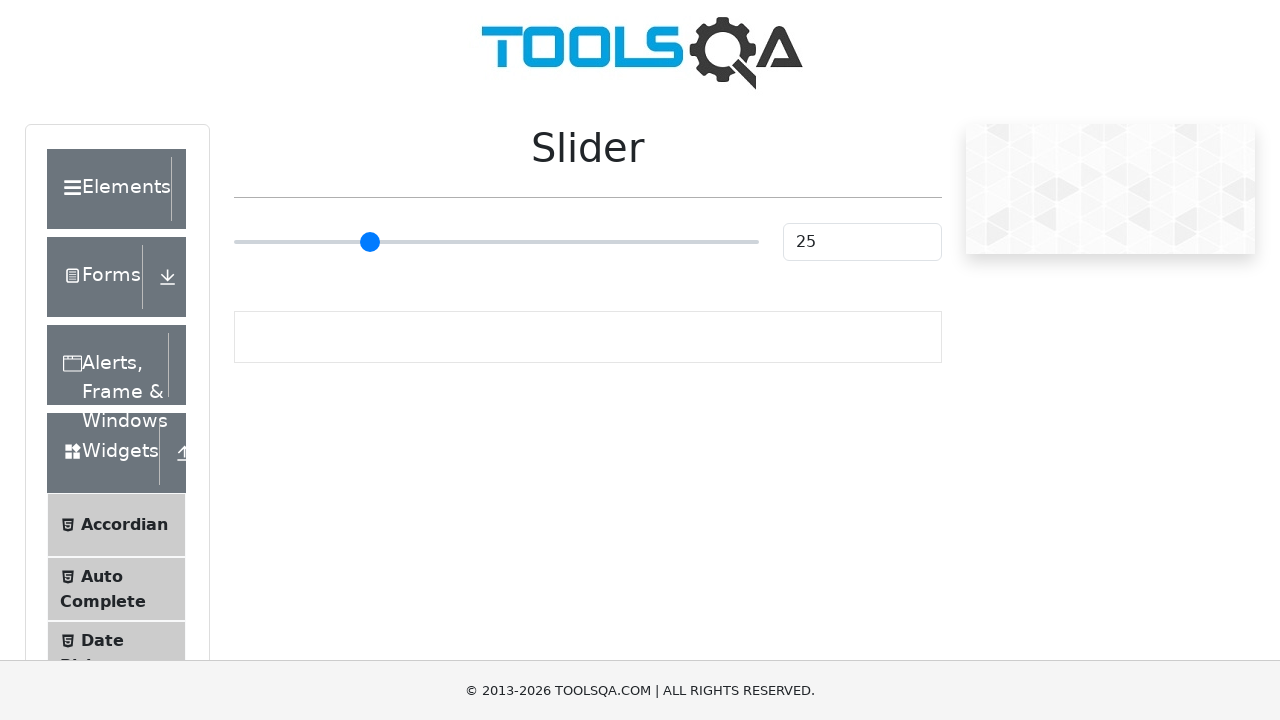

Set slider value to 88 using JavaScript evaluation
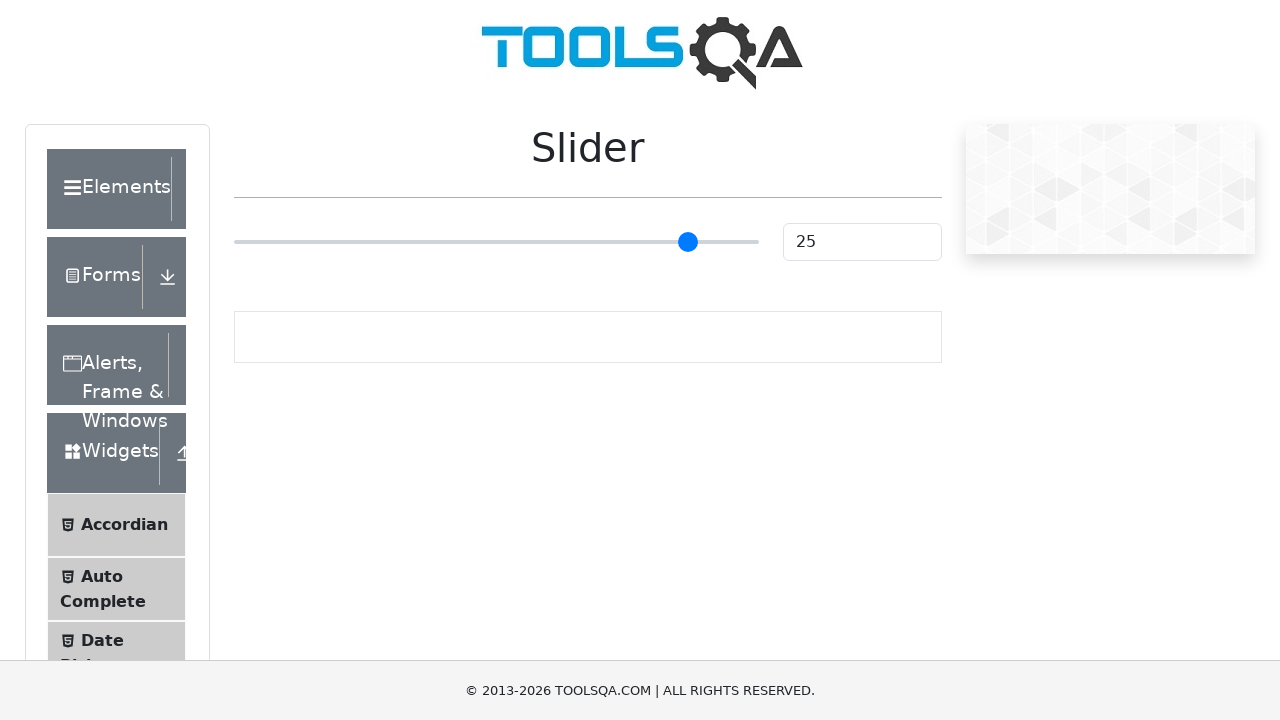

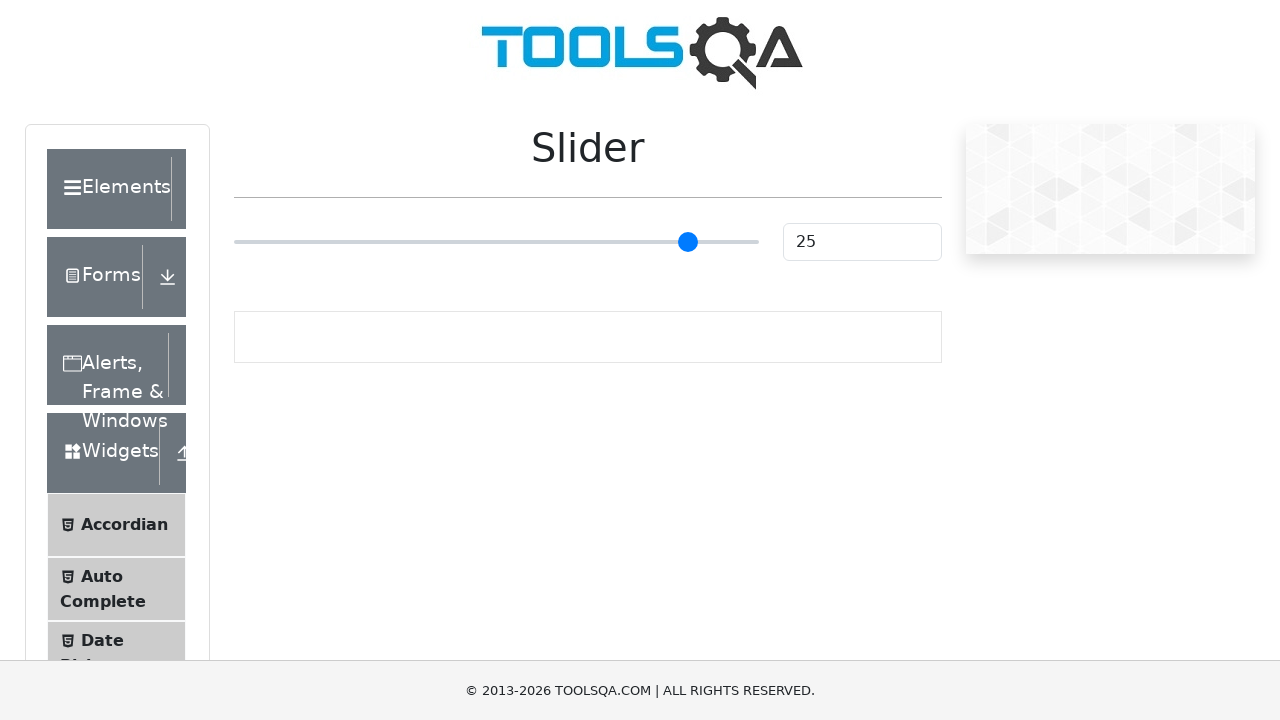